Tests the slow calculator by performing division with decimal result (9 ÷ 2) and verifying the result equals 4.5

Starting URL: https://bonigarcia.dev/selenium-webdriver-java/slow-calculator.html

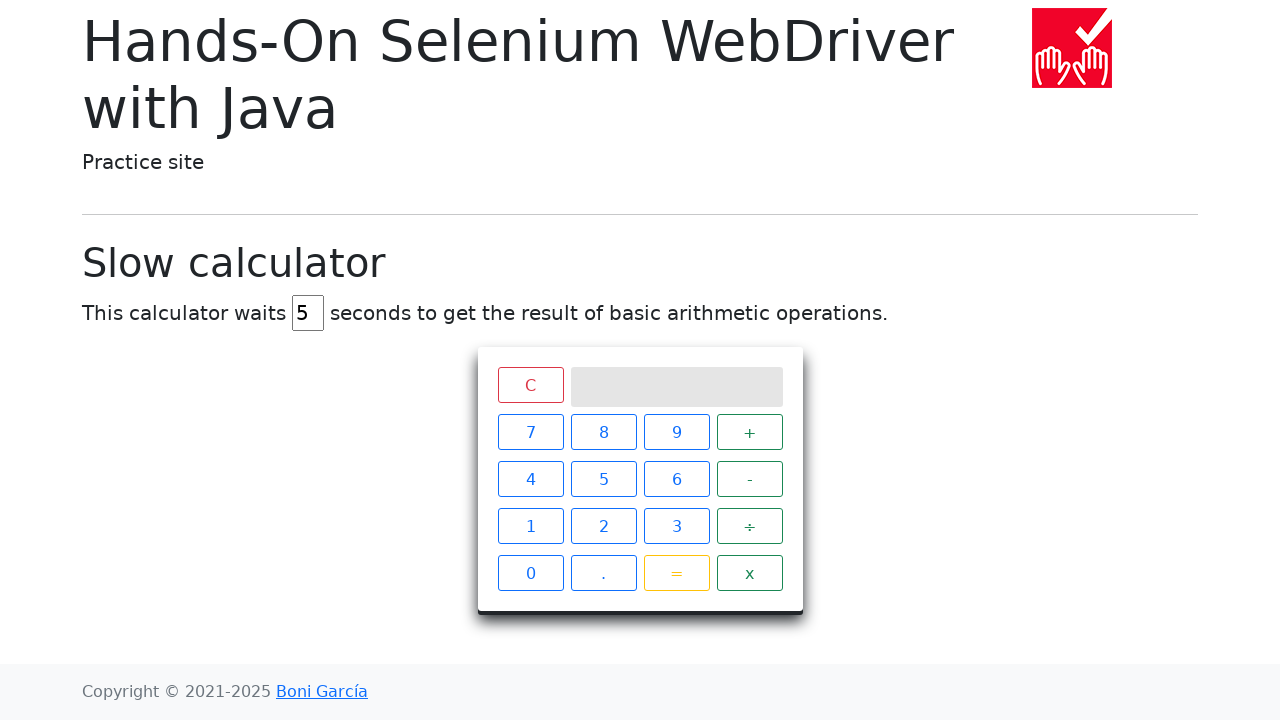

Clicked reset/clear button to clear calculator at (530, 385) on span.clear.btn.btn-outline-danger
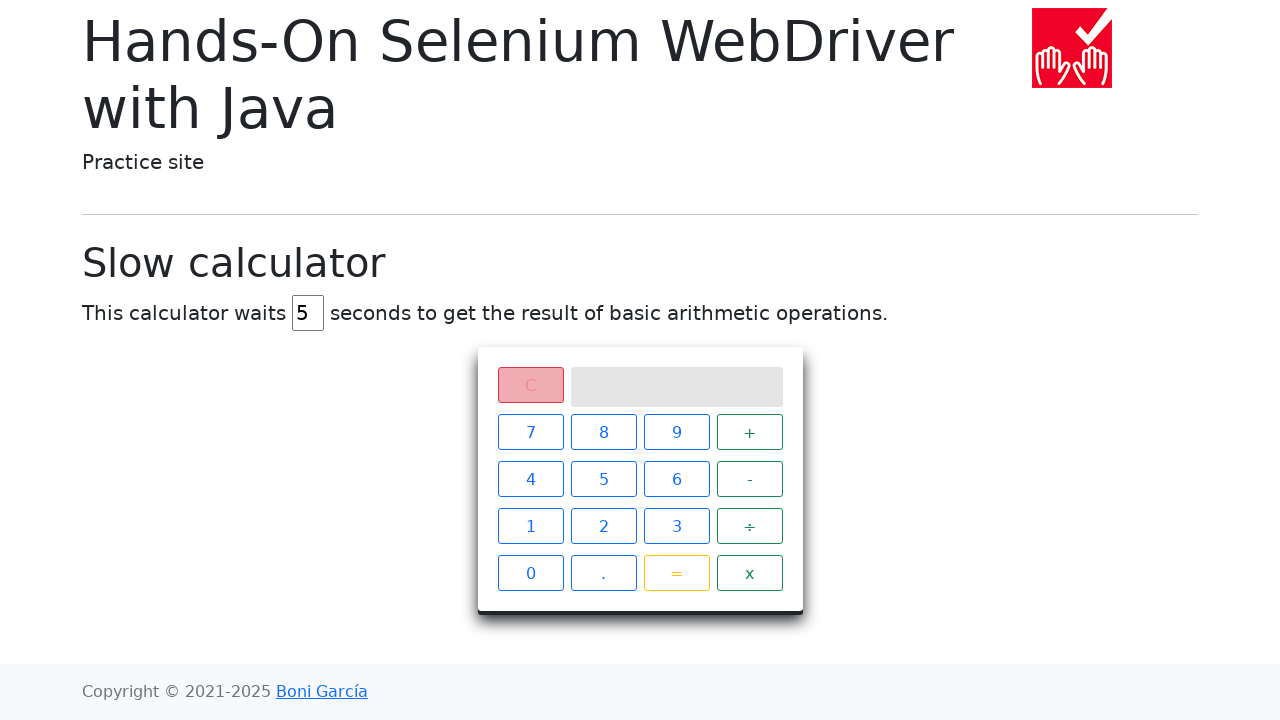

Clicked number 9 at (676, 432) on xpath=//span[contains(@class, 'btn btn-outline-primary') and text()='9']
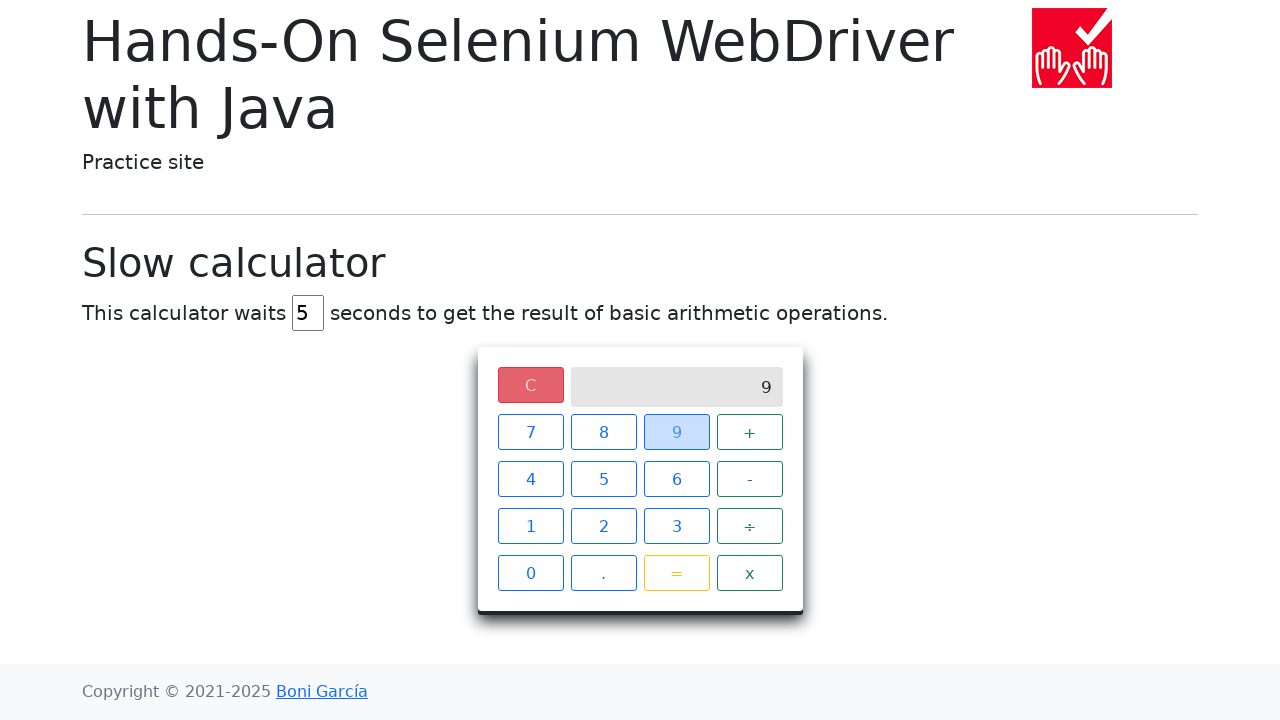

Clicked divide operator at (750, 526) on (//span[@class='operator btn btn-outline-success'])[3]
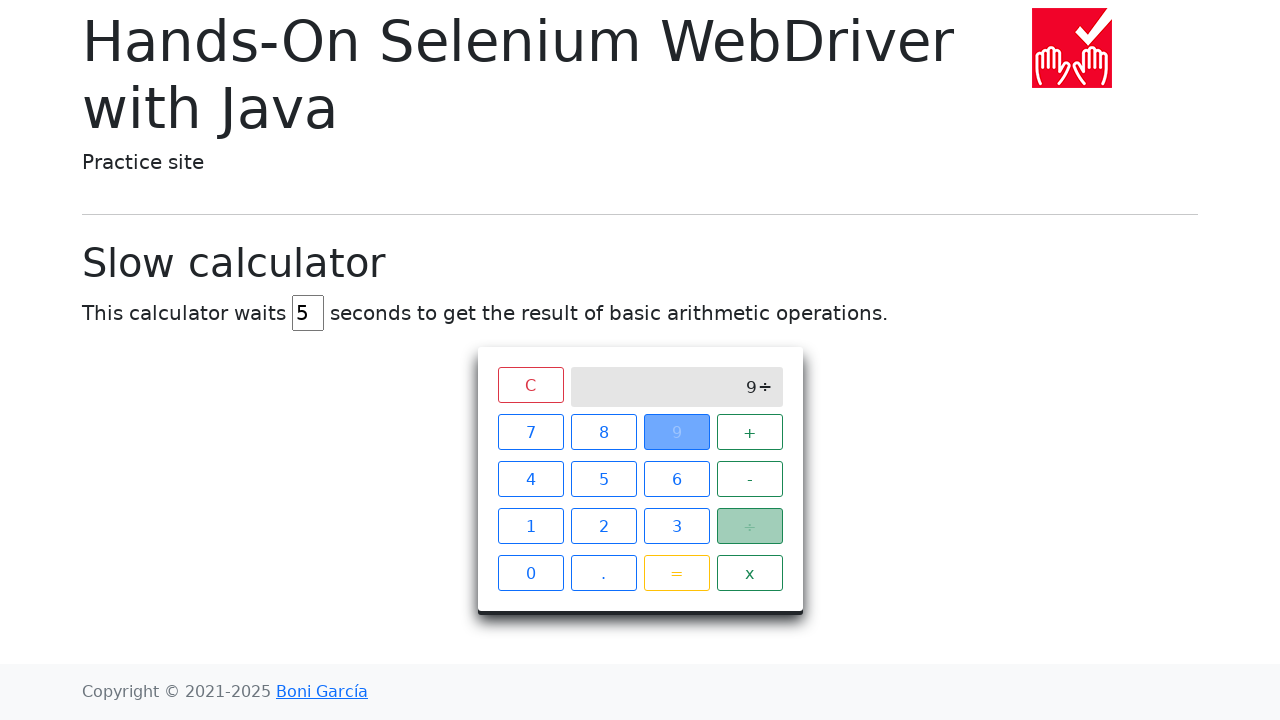

Clicked number 2 at (604, 526) on xpath=//span[contains(@class, 'btn btn-outline-primary') and text()='2']
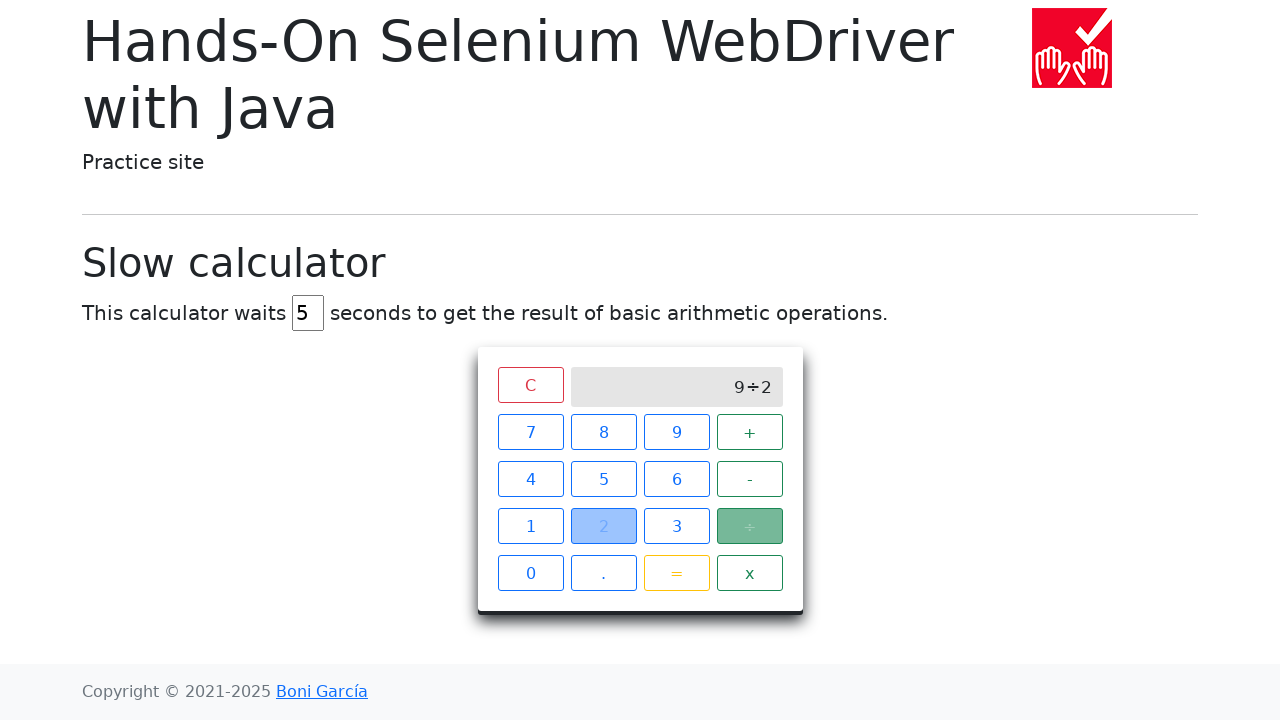

Clicked equals button to execute division operation at (676, 573) on span.btn.btn-outline-warning
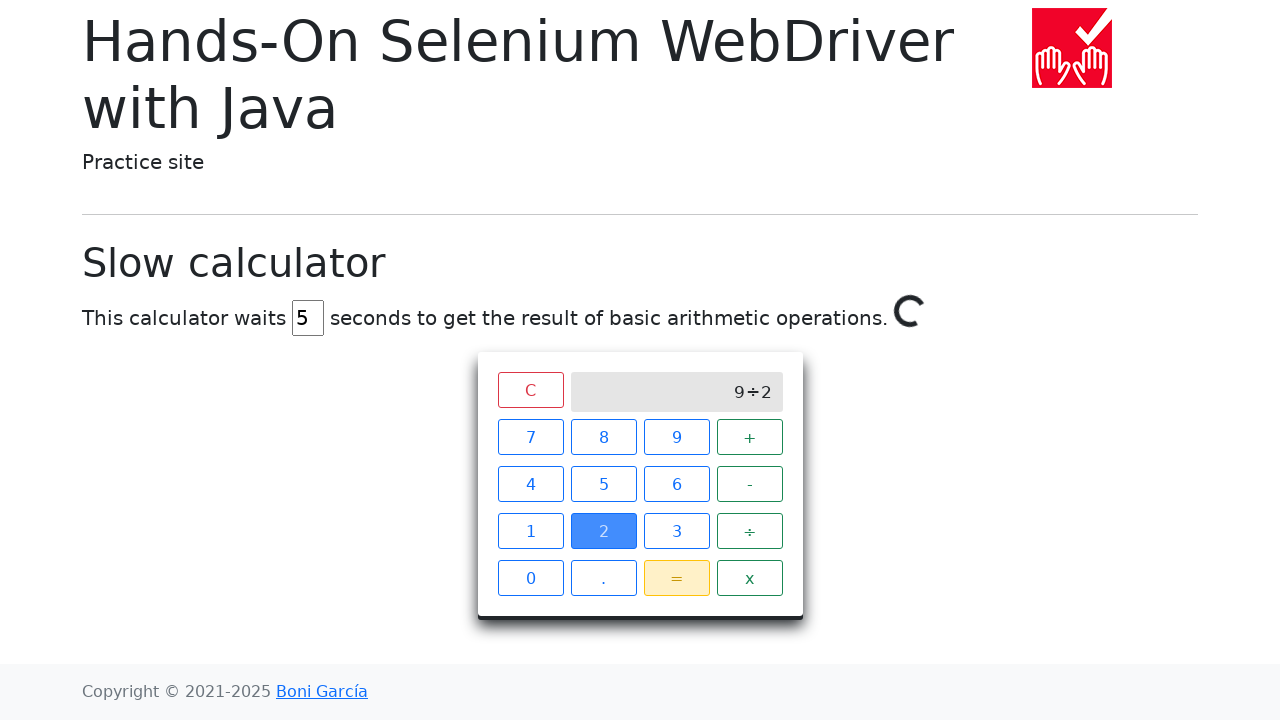

Waited for loading spinner to disappear and result to be available
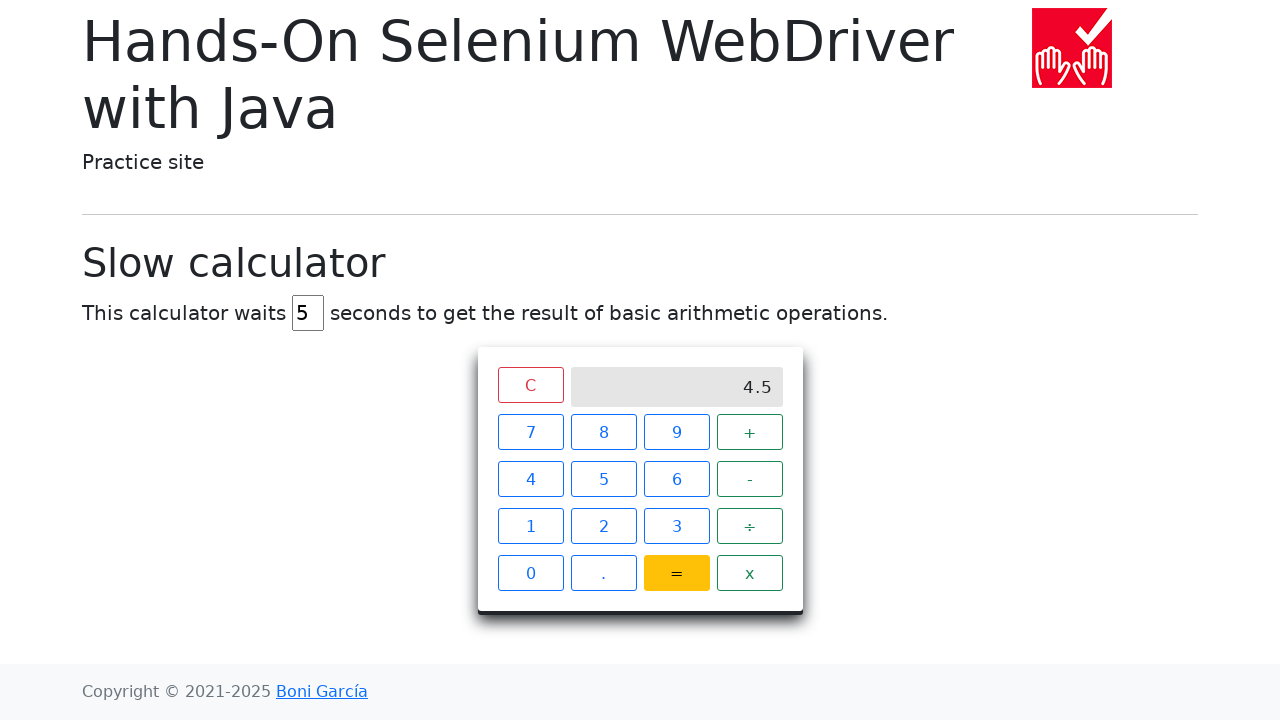

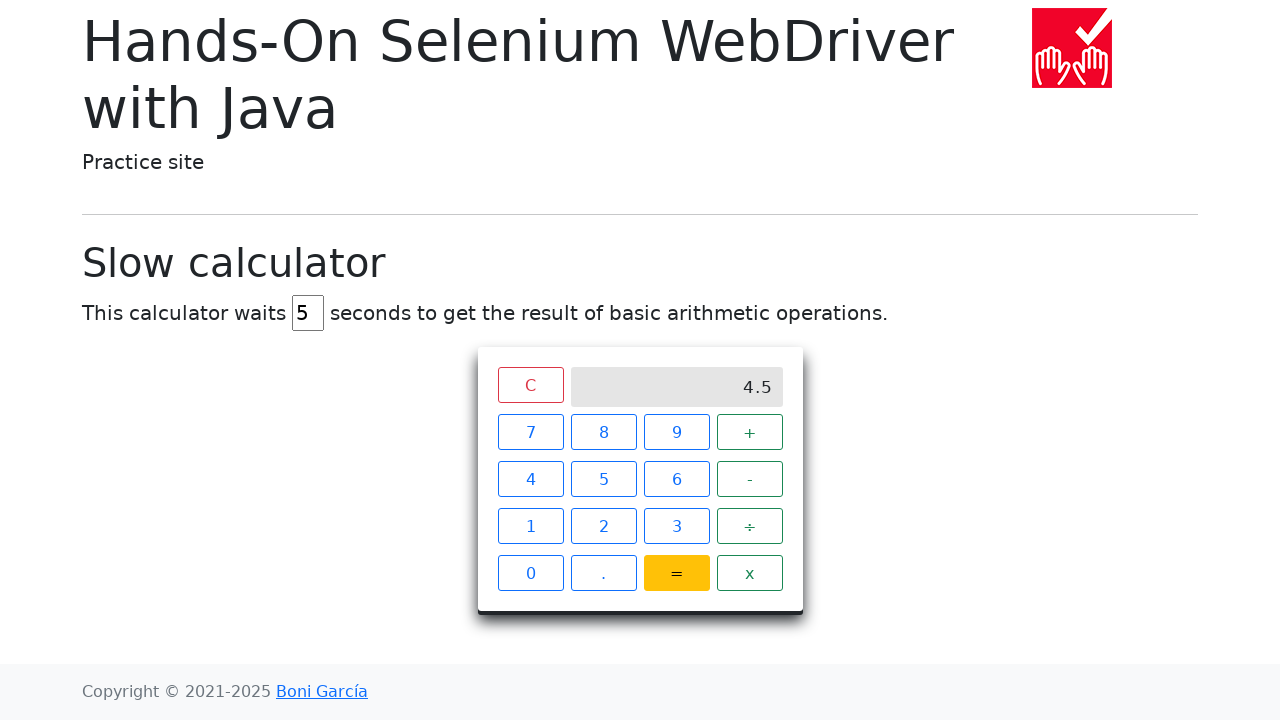